Tests hovering over navigation menu items by moving the mouse between different menu elements

Starting URL: http://opencart.abstracta.us/

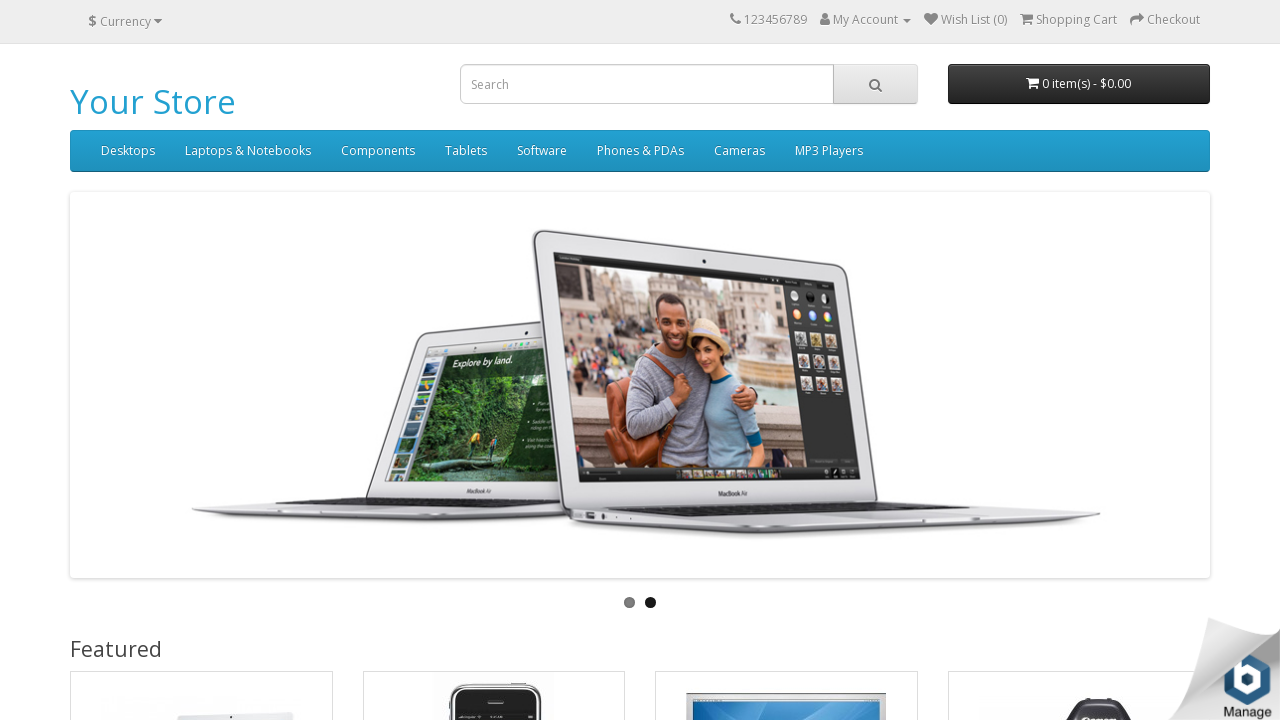

Located first navigation menu item
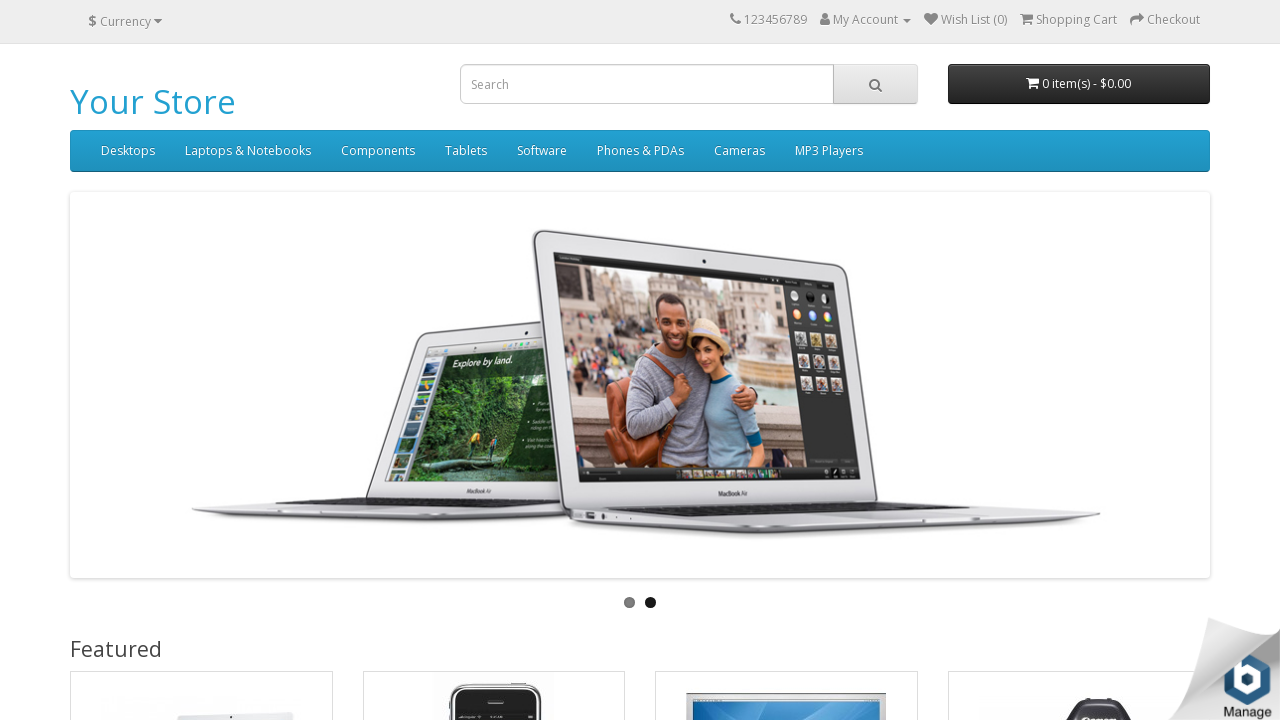

Located second navigation menu item
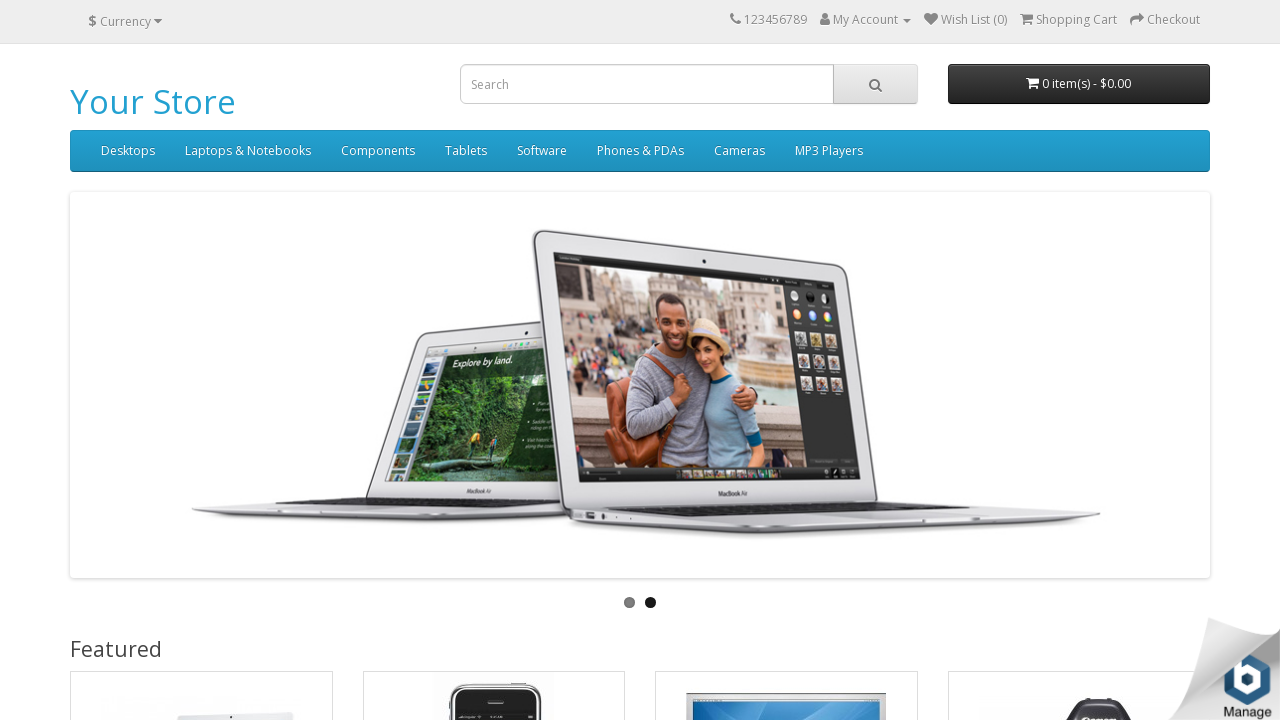

Hovered over first navigation menu item at (128, 151) on ul.nav > li:nth-of-type(1)
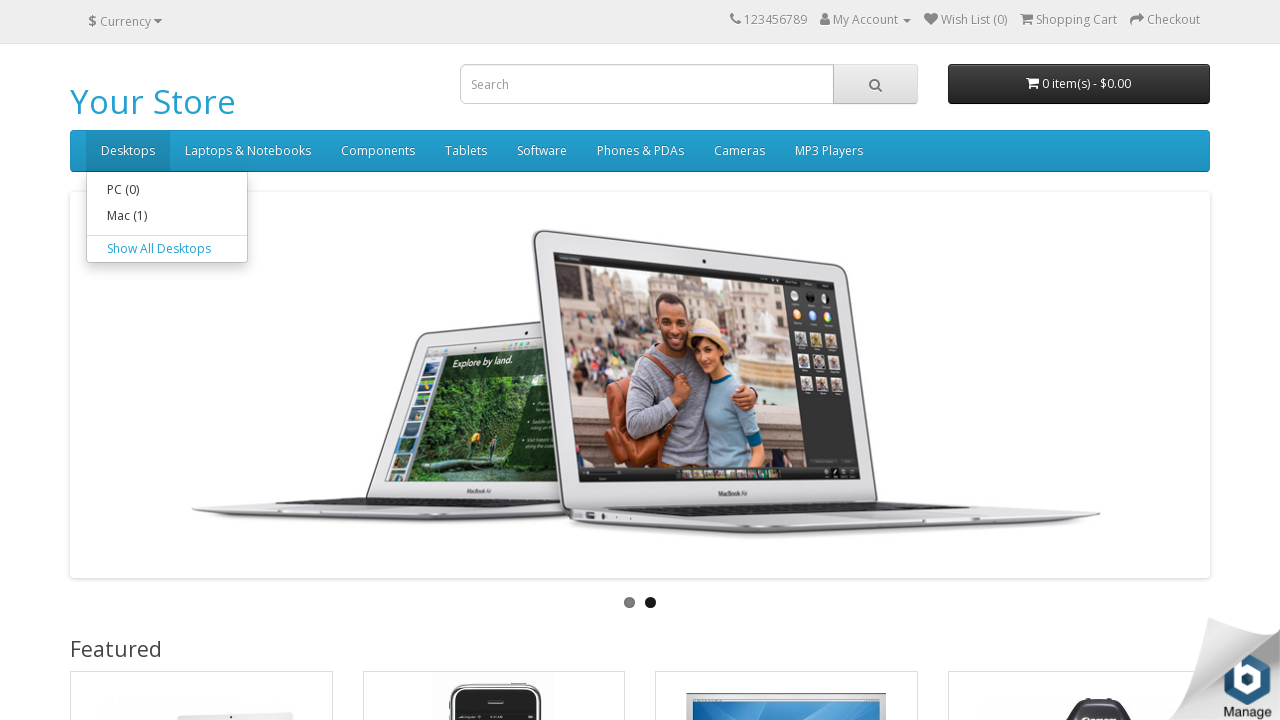

Waited 1 second after hovering over first menu item
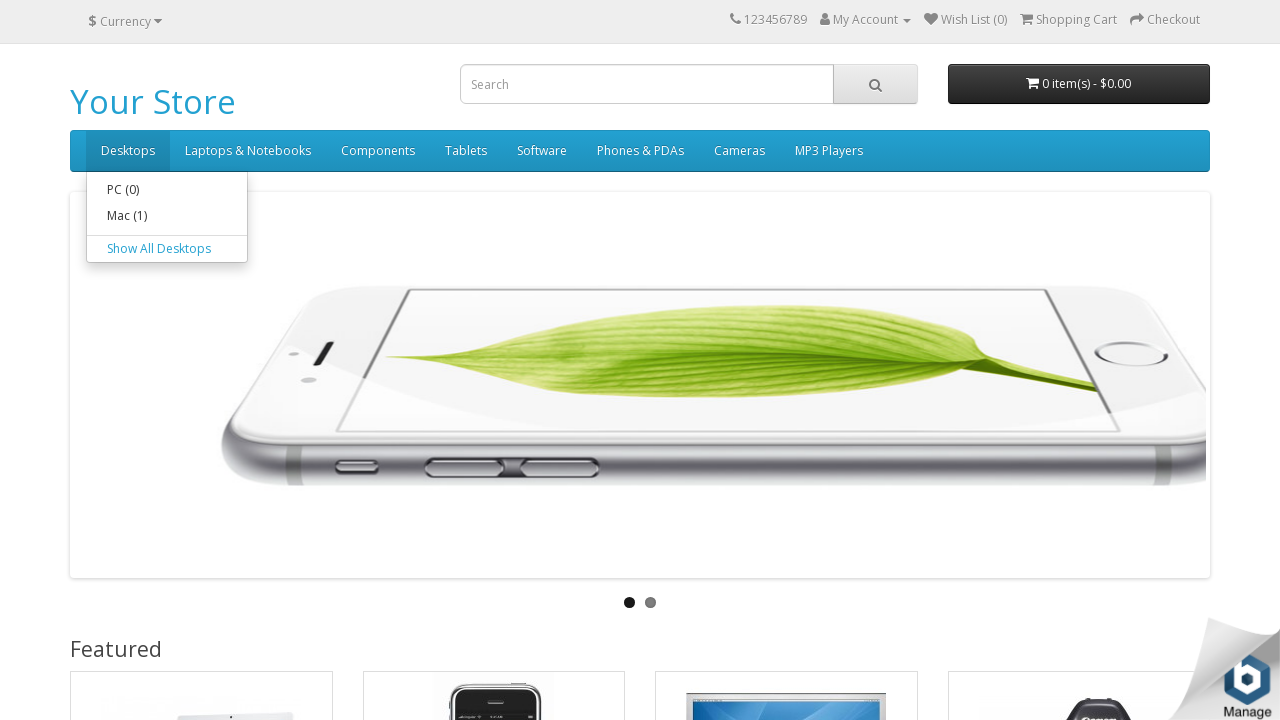

Hovered over second navigation menu item at (248, 151) on ul.nav > li:nth-of-type(2)
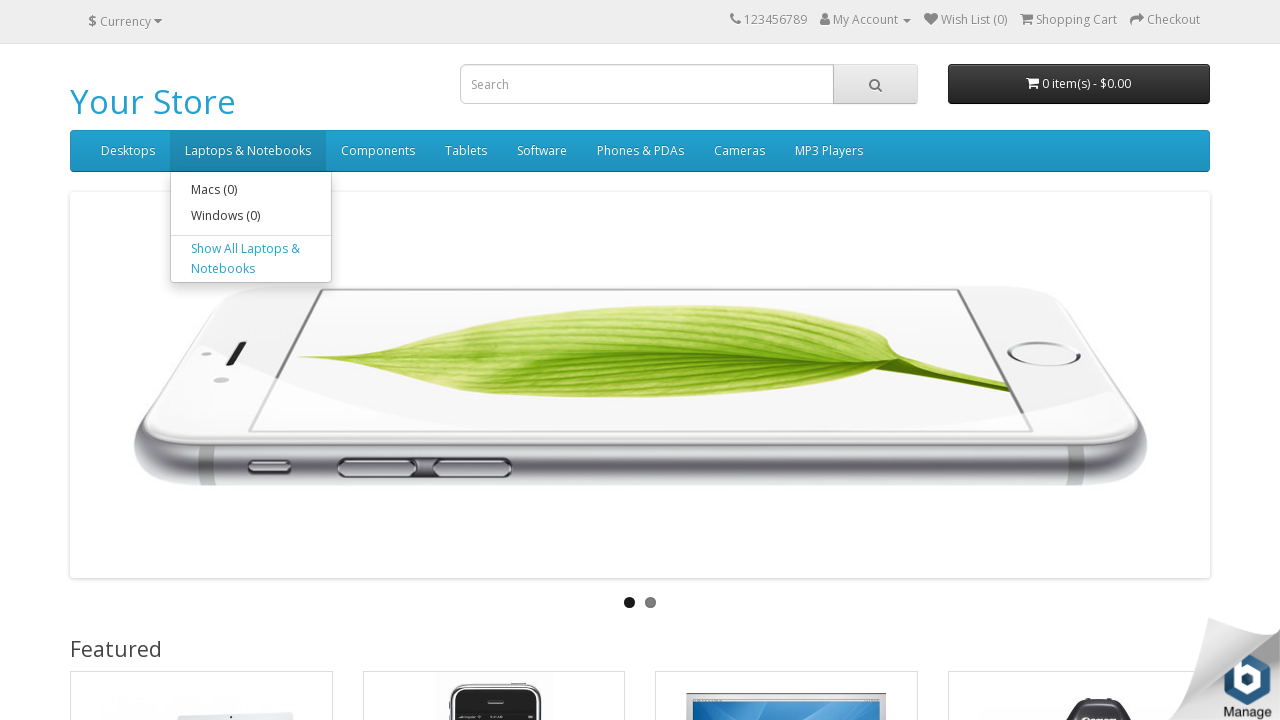

Waited 1 second after hovering over second menu item
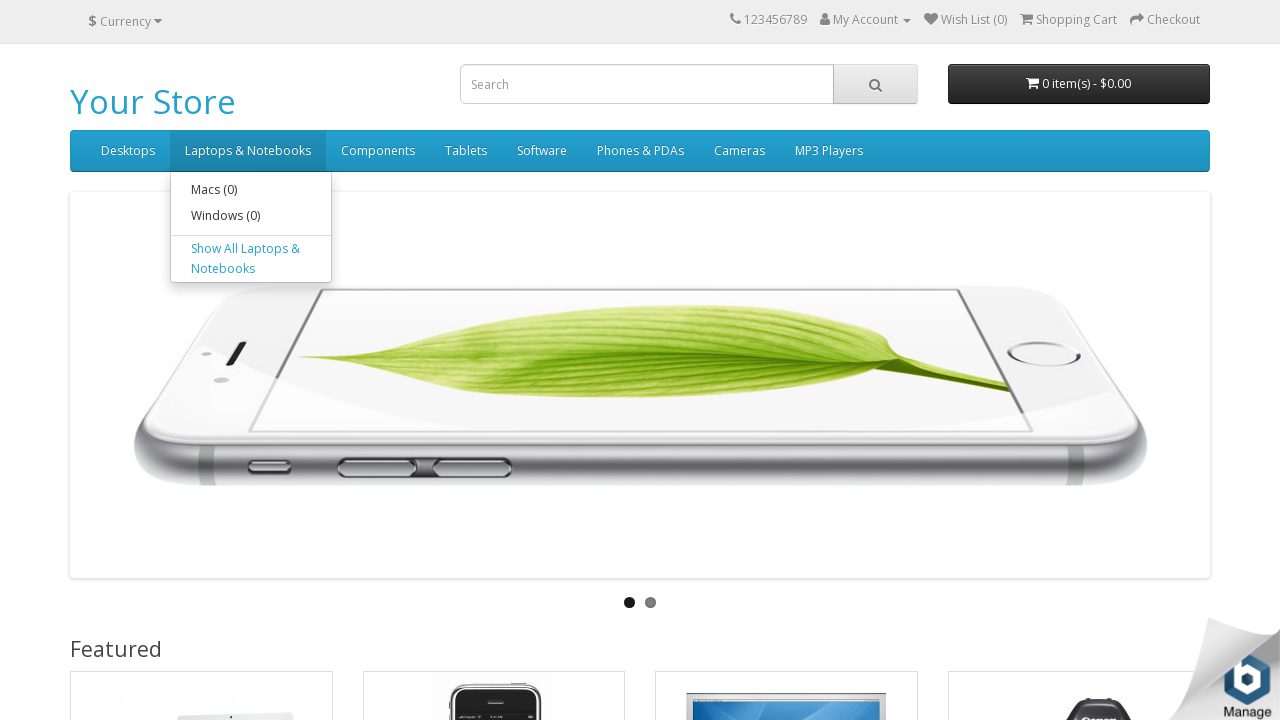

Waited 3 seconds for final interactions to complete
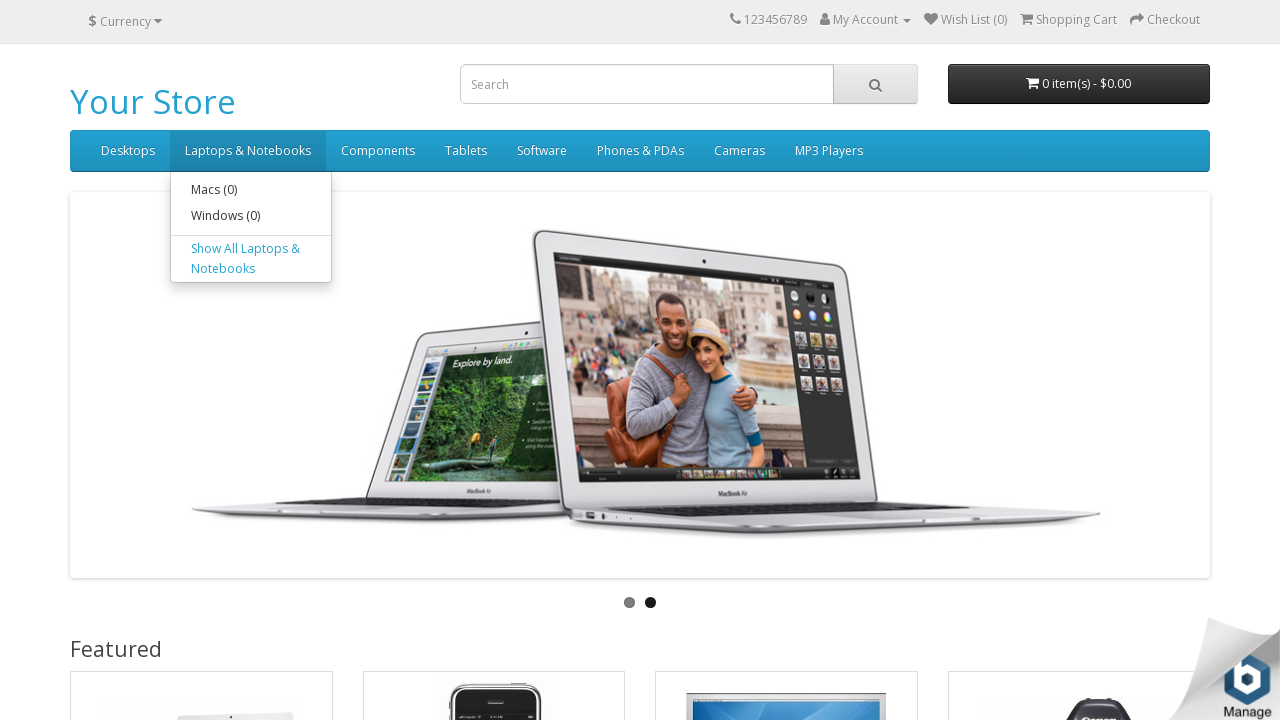

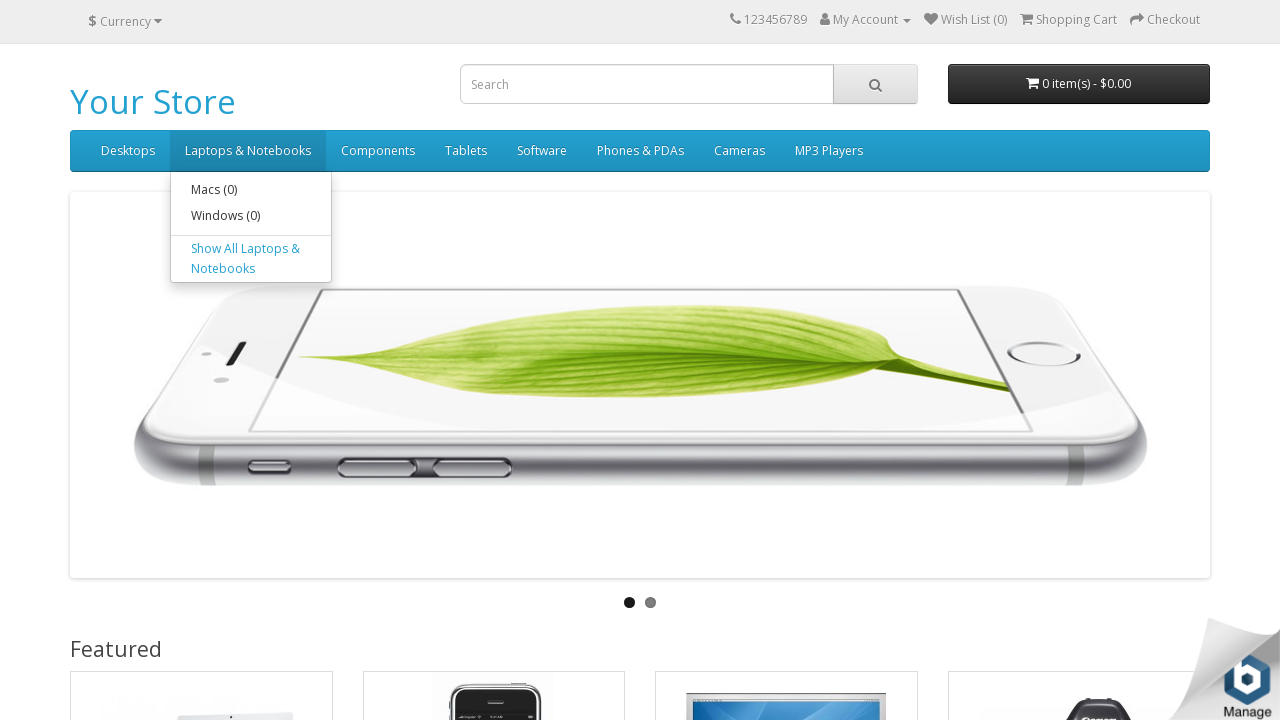